Tests selecting an option from a dropdown using Playwright's built-in select_option method to choose "Option 1"

Starting URL: http://the-internet.herokuapp.com/dropdown

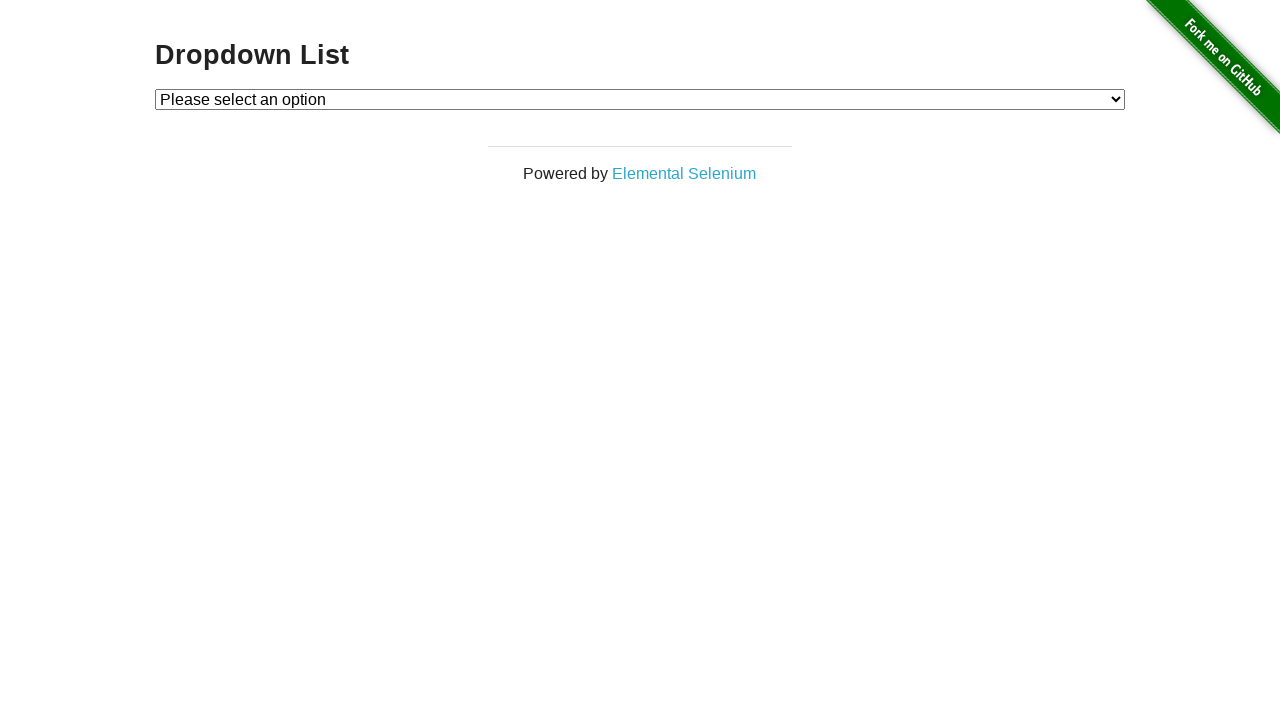

Selected 'Option 1' from dropdown using select_option method on #dropdown
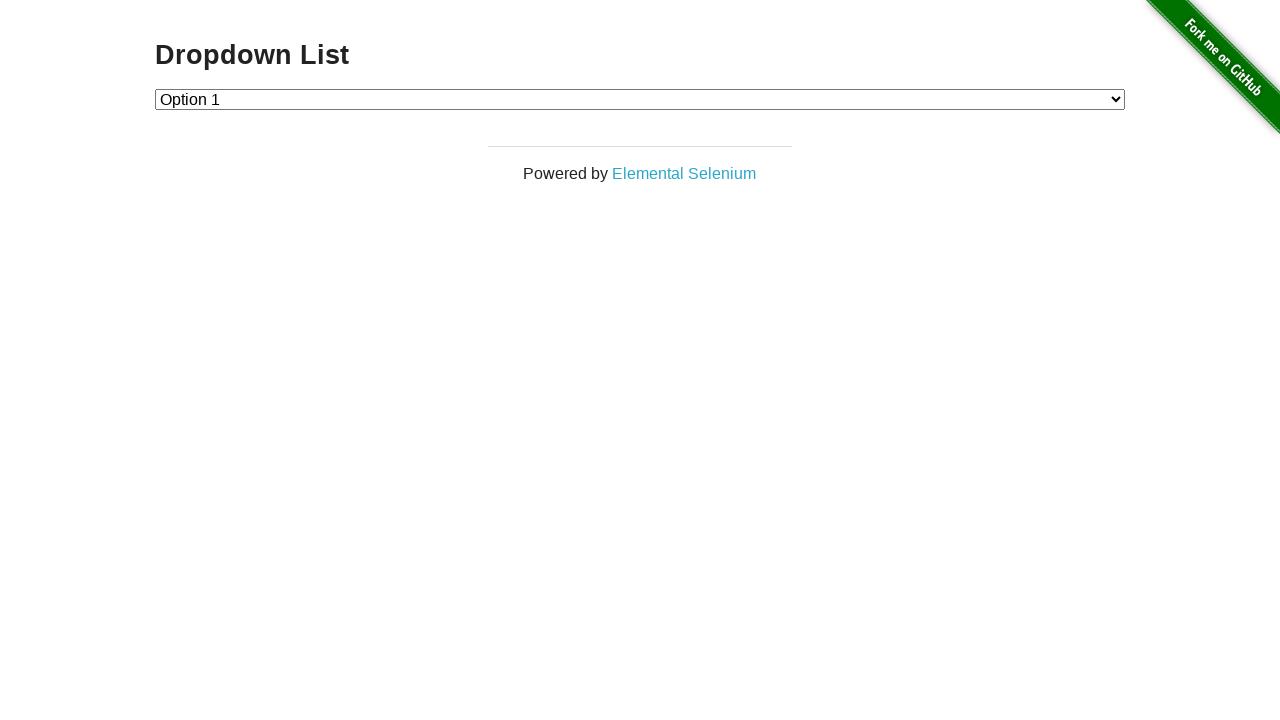

Verified that 'Option 1' is selected in the dropdown
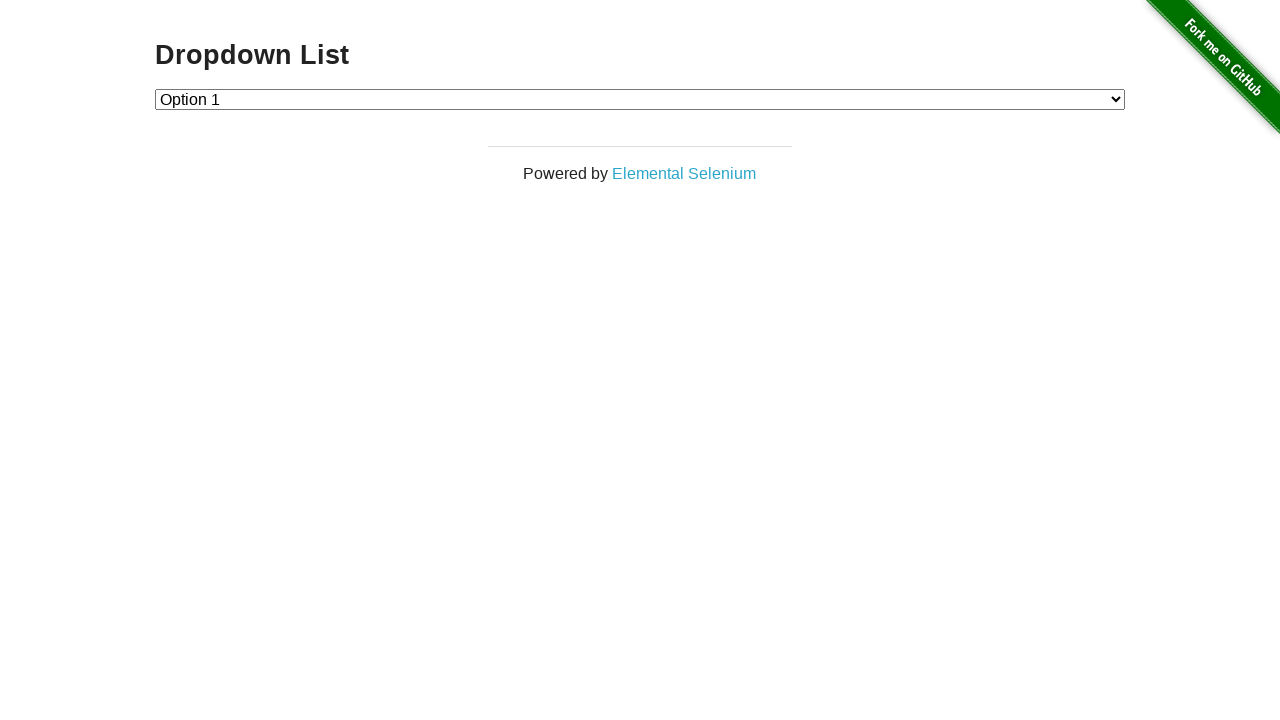

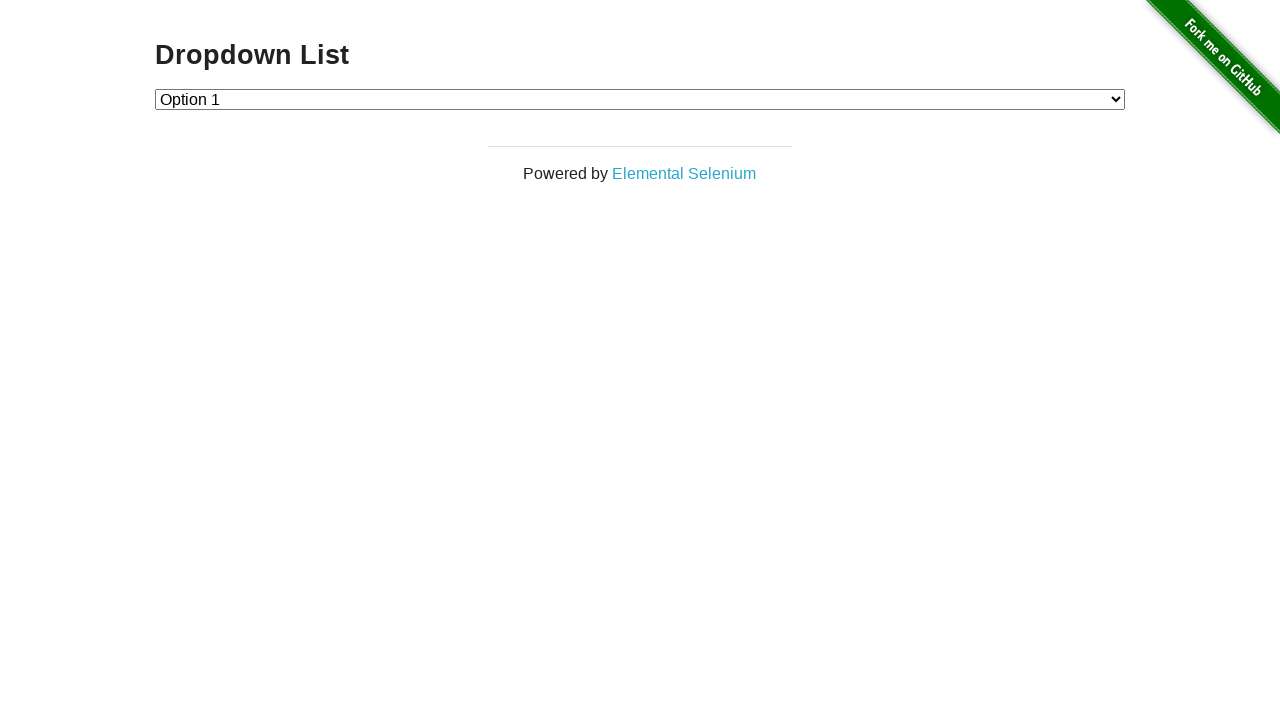